Tests dynamic element addition and removal by clicking add button and then removing the created element

Starting URL: https://the-internet.herokuapp.com/add_remove_elements/

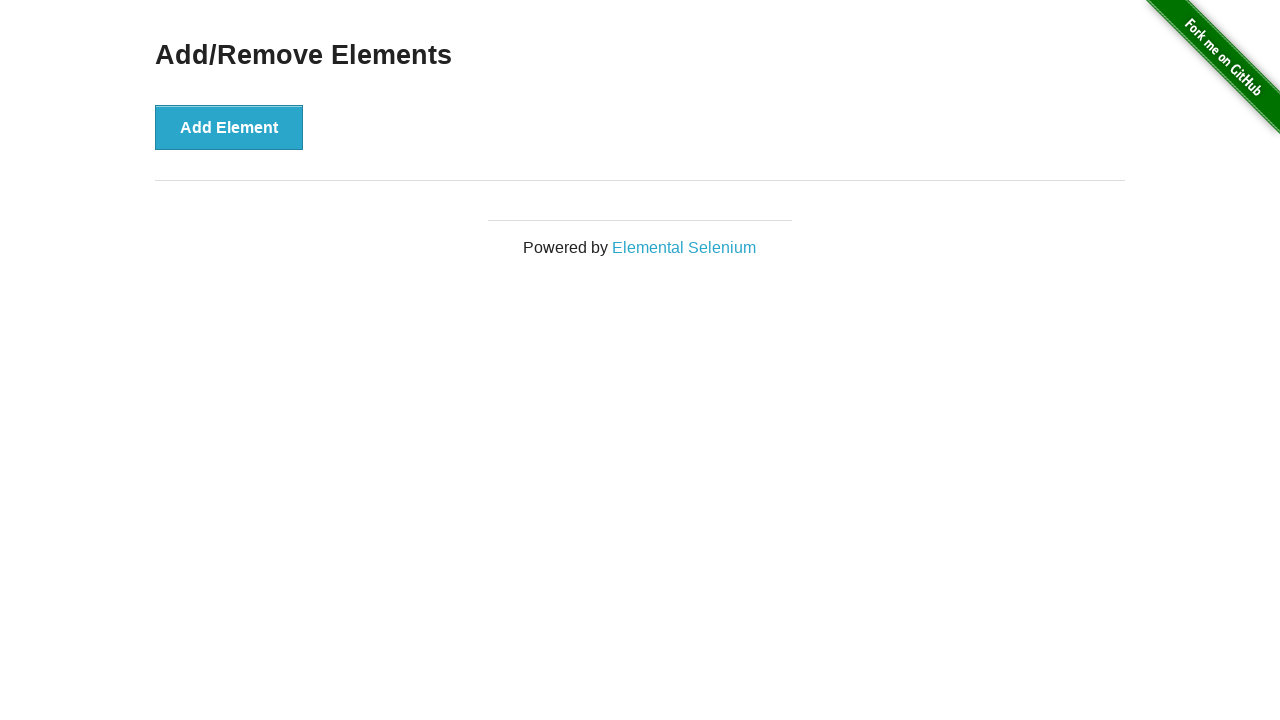

Navigated to add/remove elements page
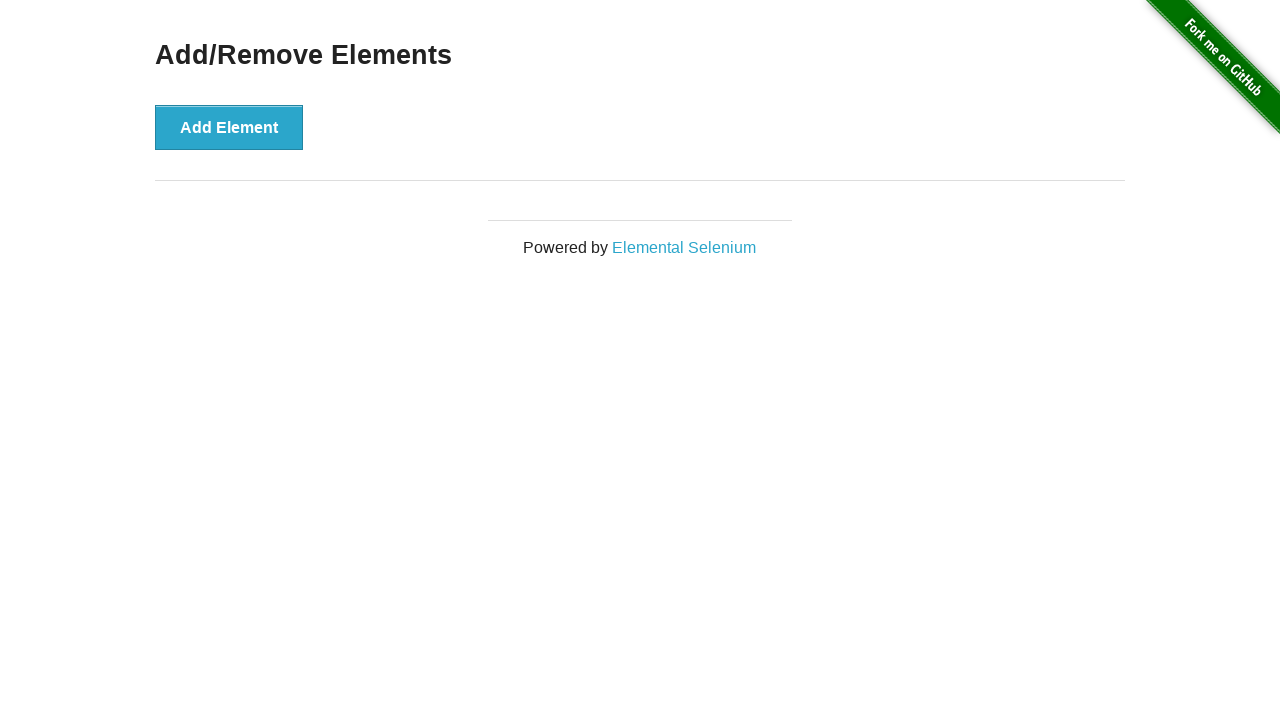

Clicked add element button at (229, 127) on button[onclick='addElement()']
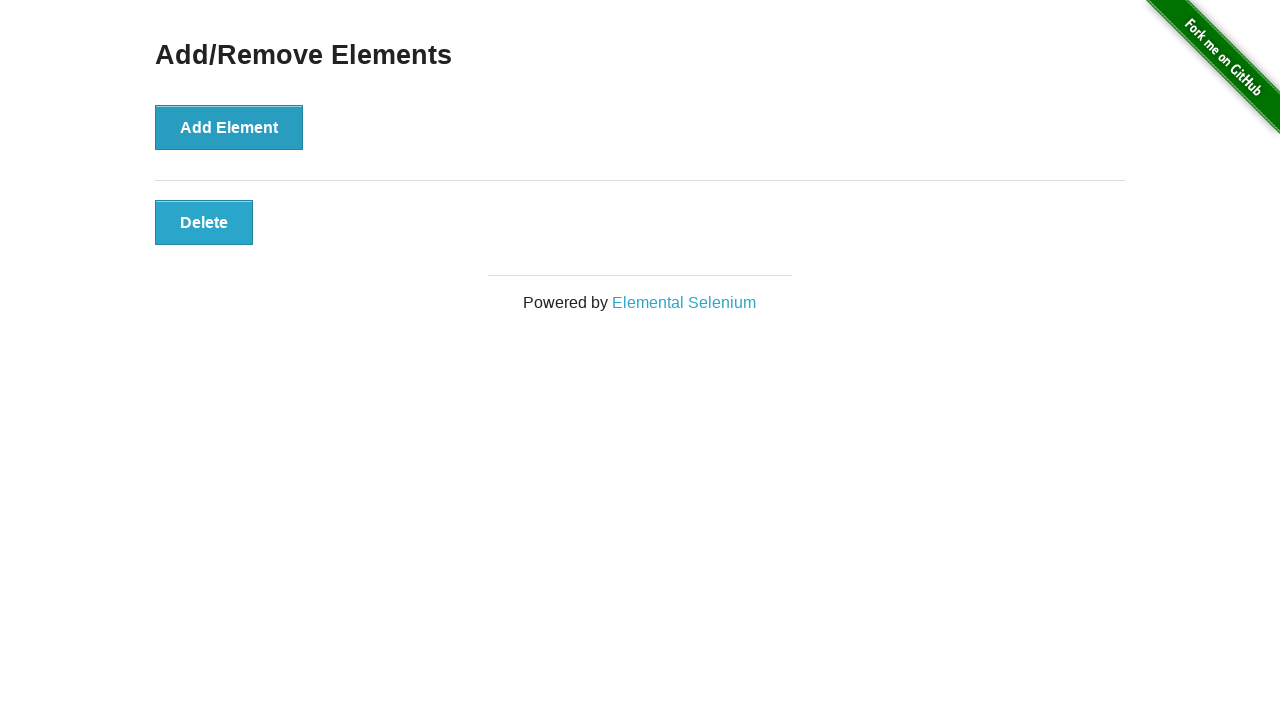

Element successfully added and visible
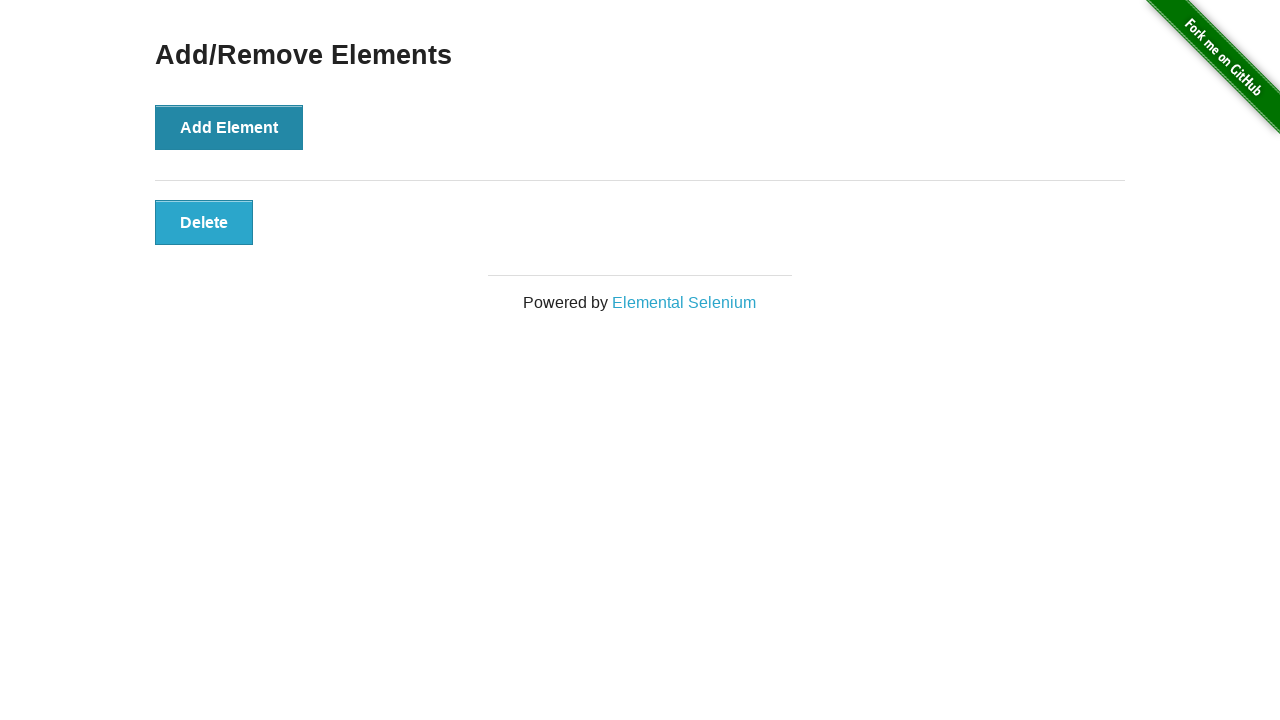

Clicked delete button to remove element at (204, 222) on button.added-manually
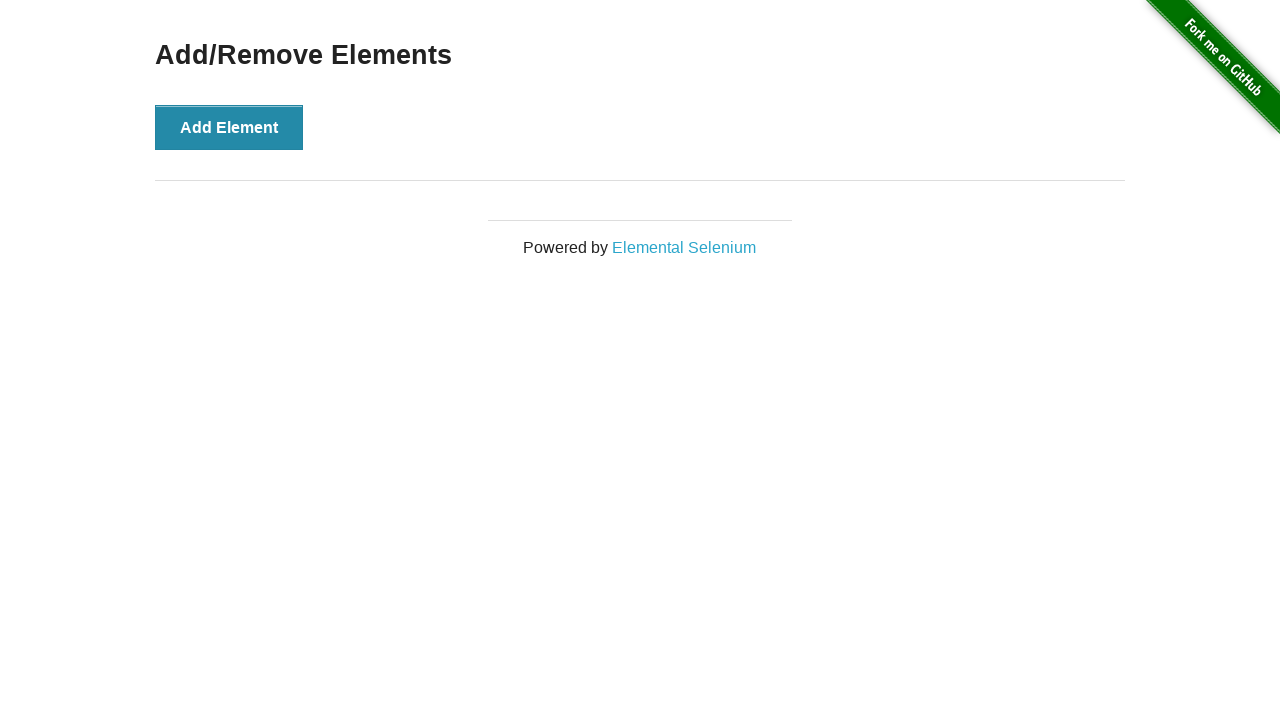

Element successfully removed and detached from DOM
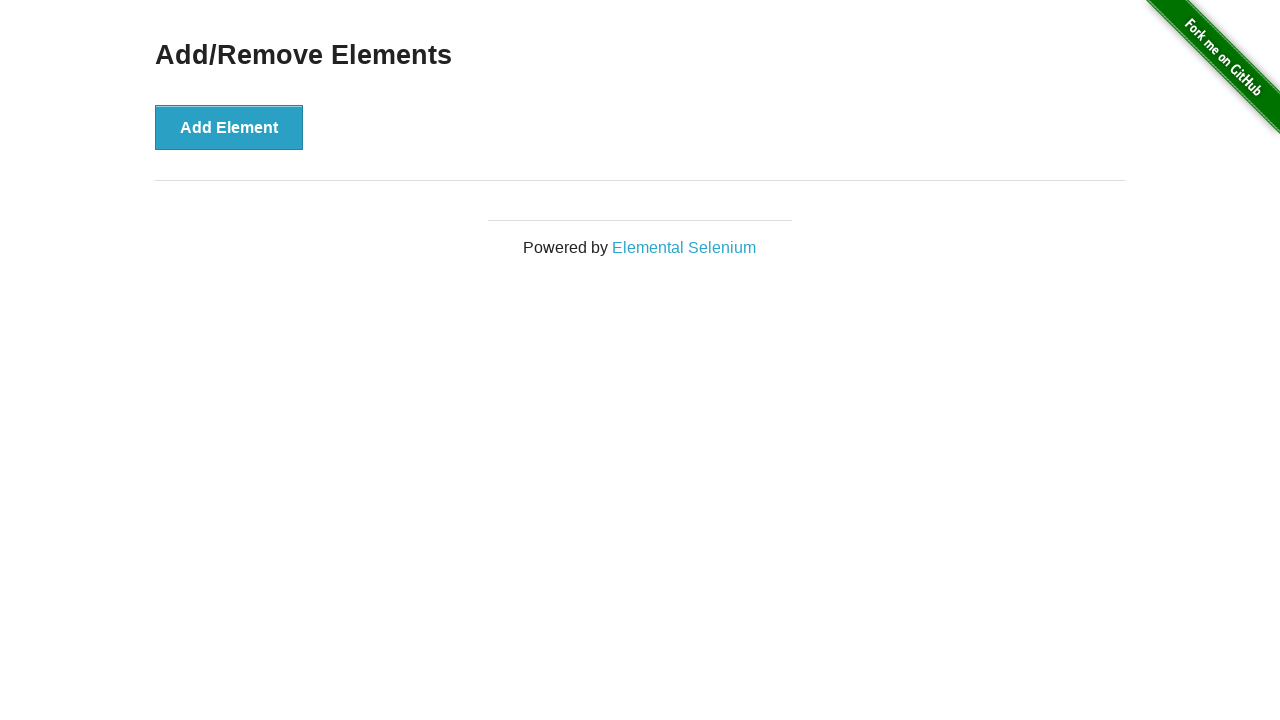

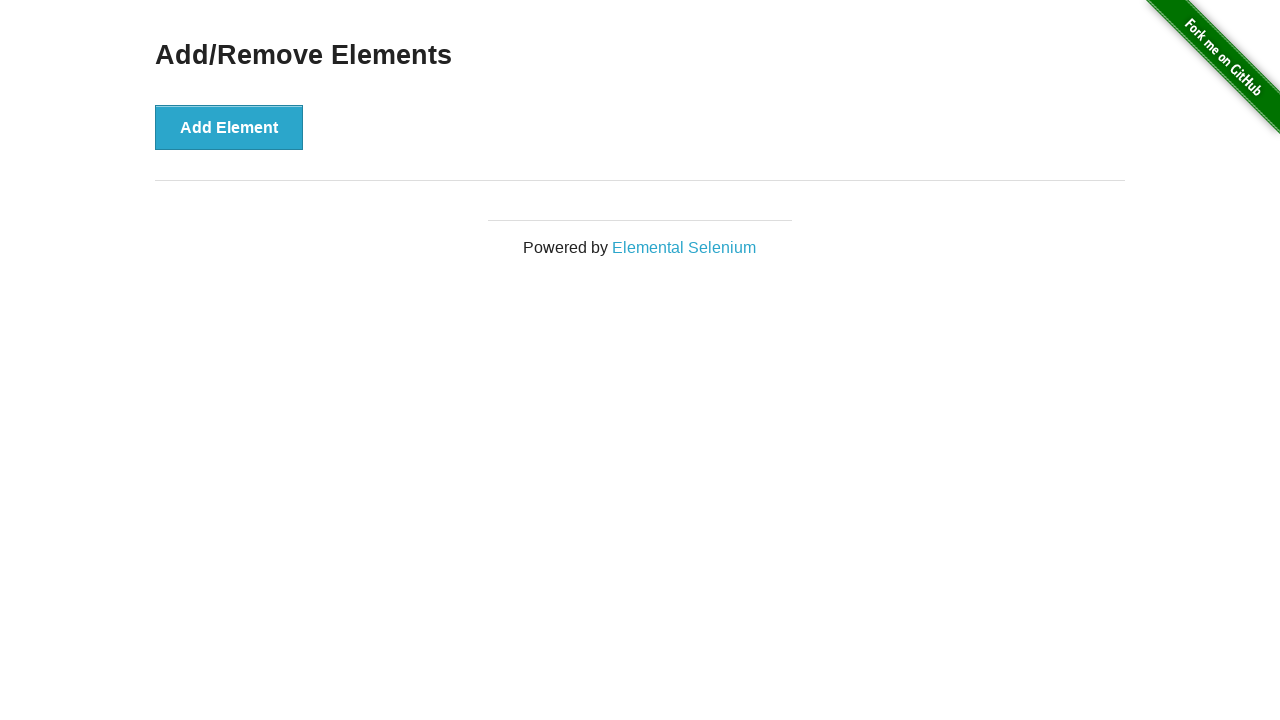